Tests links functionality by clicking on a link and verifying the response message

Starting URL: https://demoqa.com/

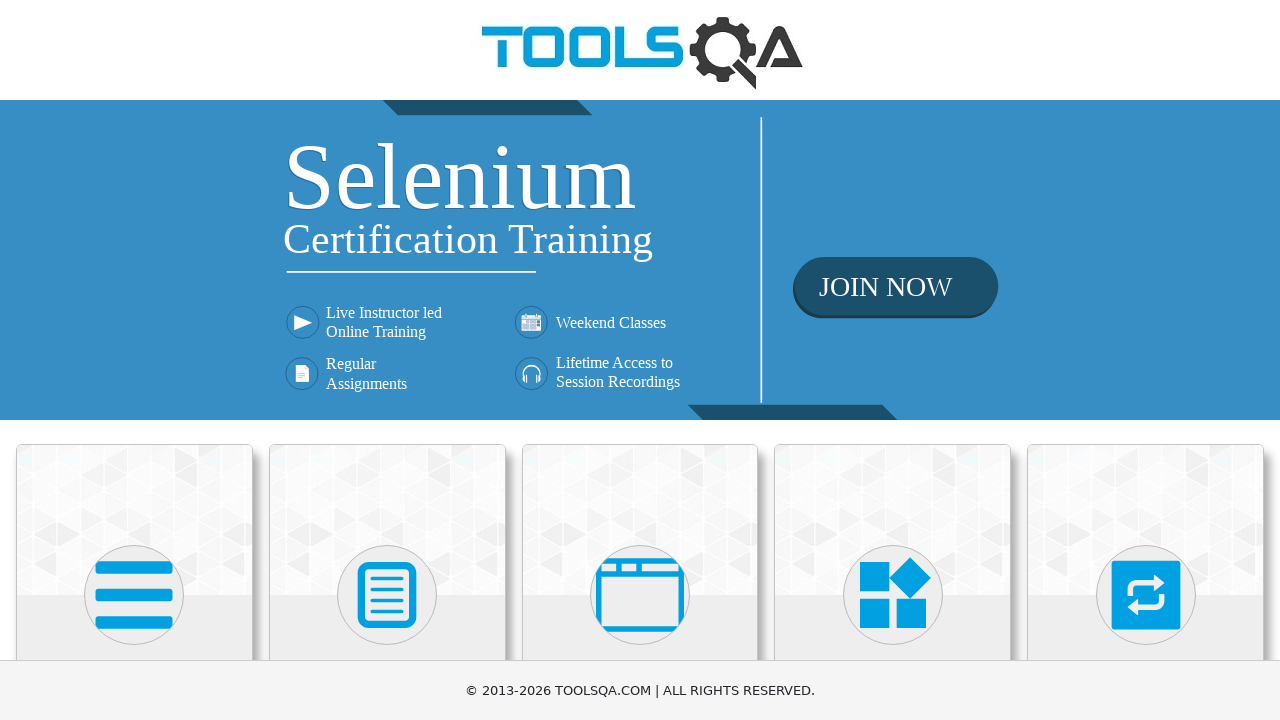

Clicked on Elements section at (134, 360) on text='Elements'
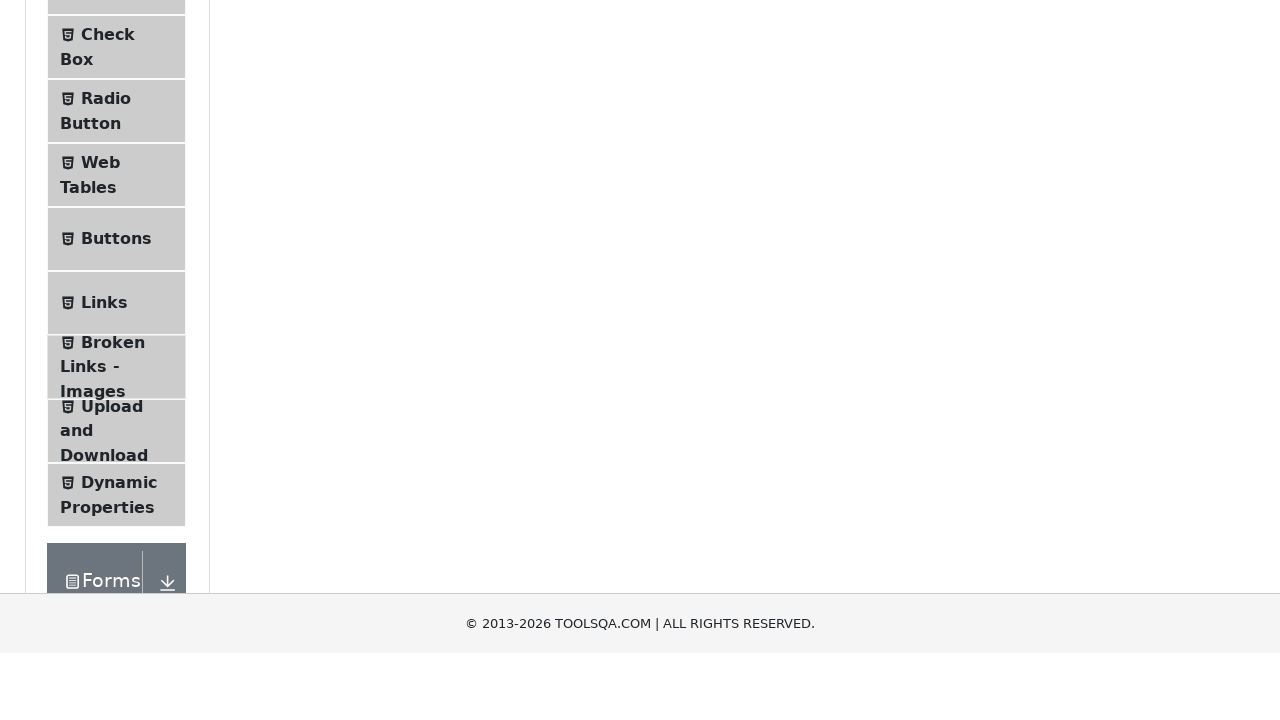

Clicked on Links menu item at (104, 581) on text='Links'
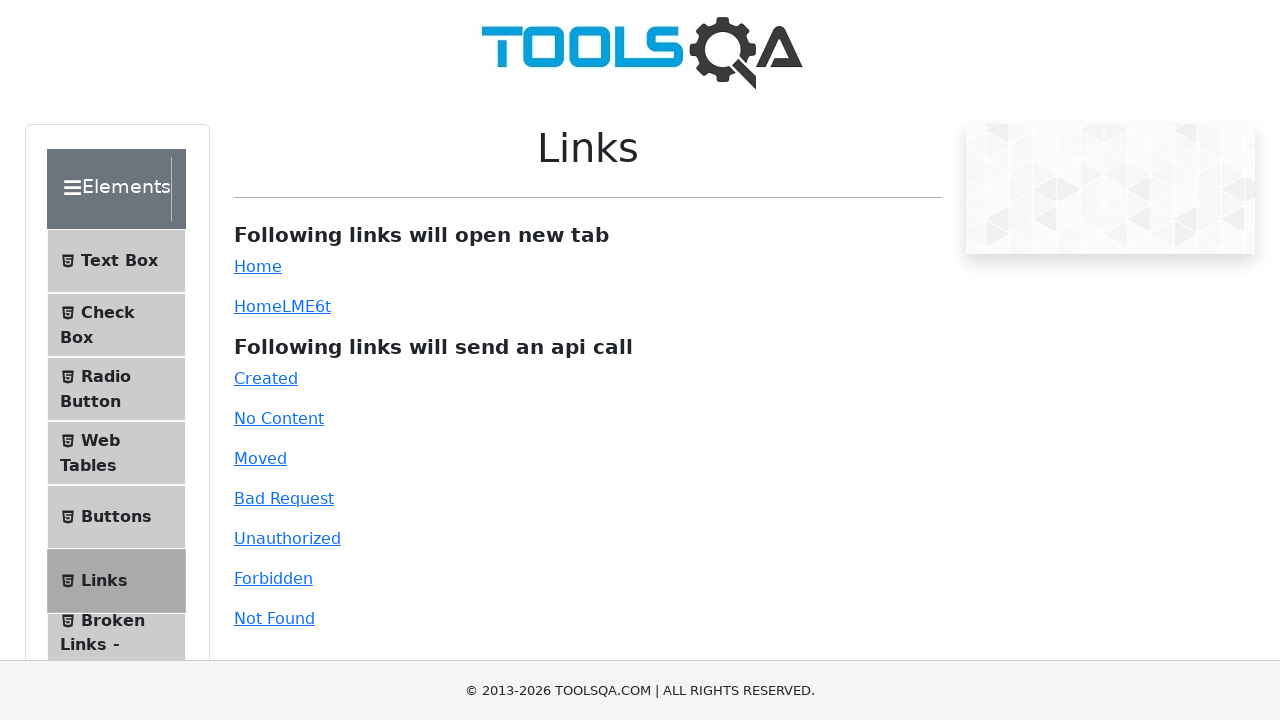

Clicked on the created link at (266, 378) on #created
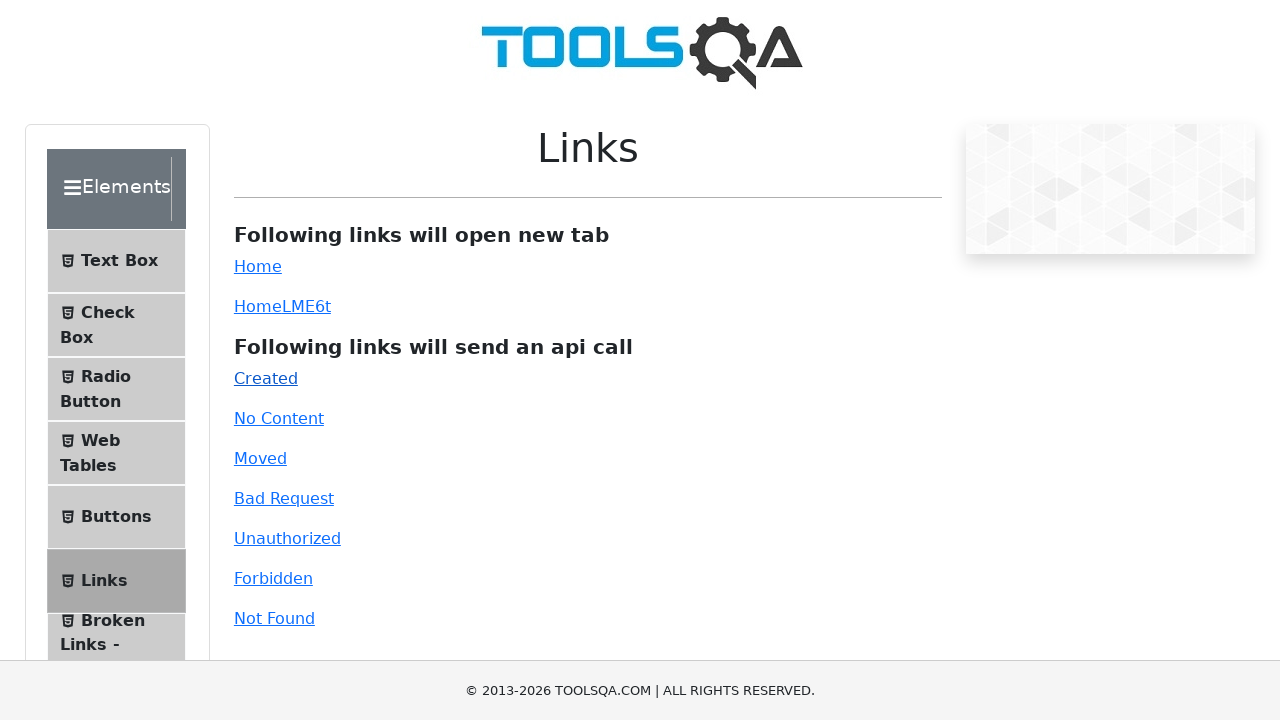

Link response message appeared
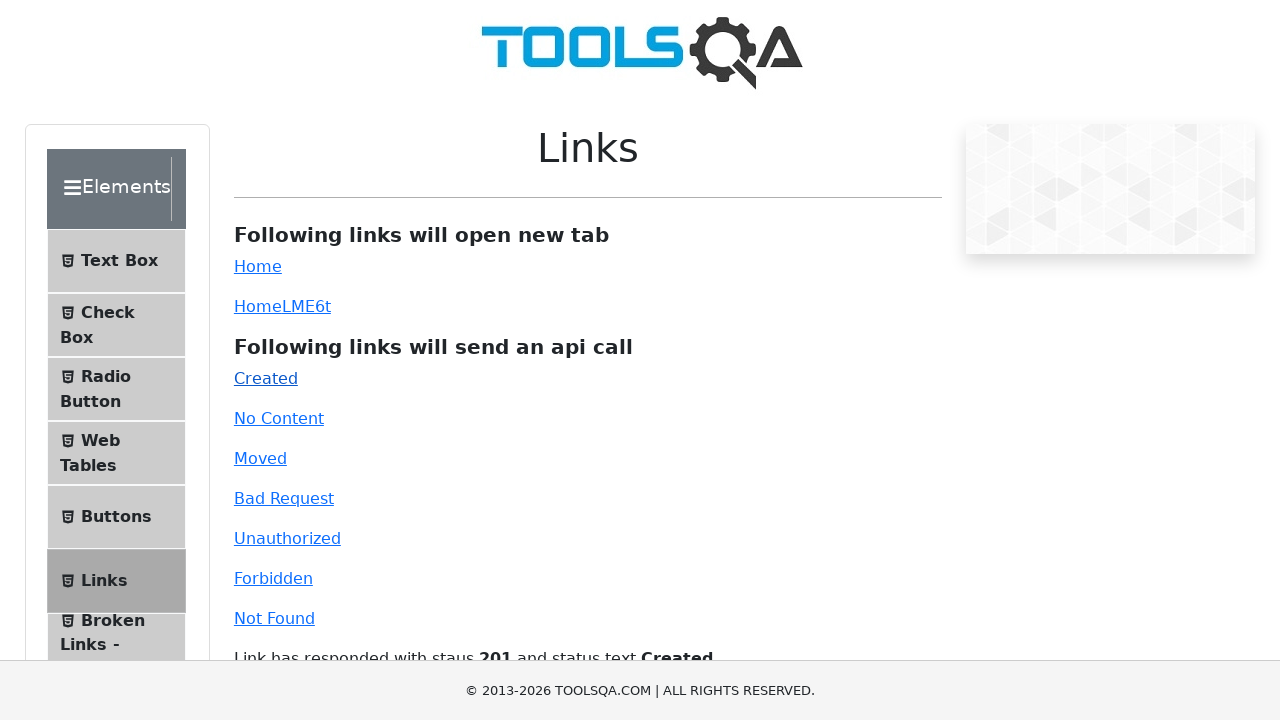

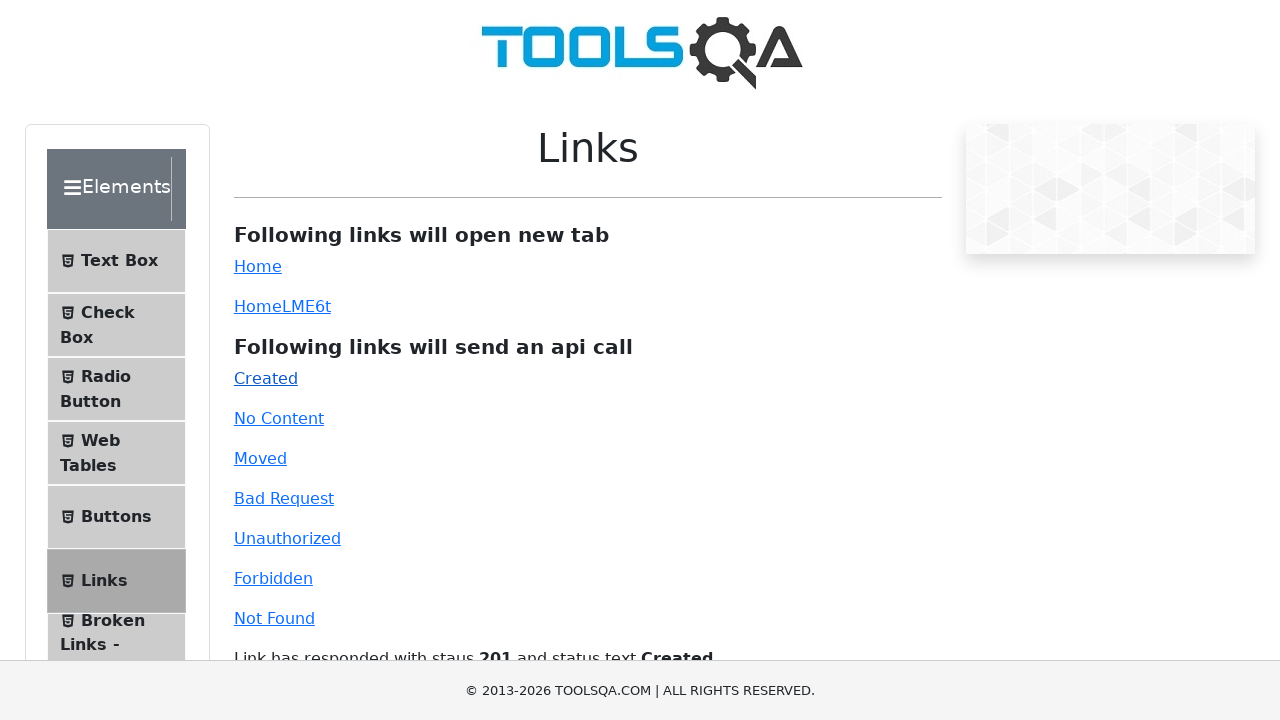